Navigates to a Stepik lesson page, fills in an answer in the textarea field, and clicks the submit button to submit the solution

Starting URL: https://stepik.org/lesson/25969/step/12

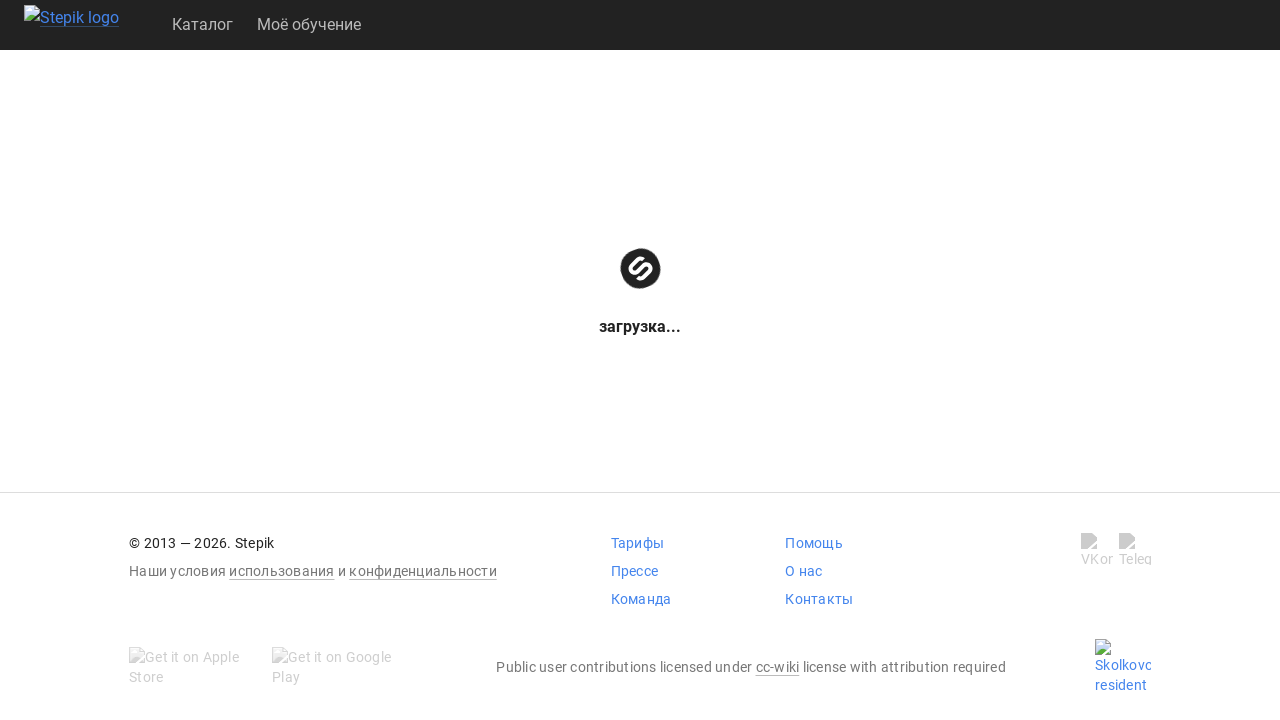

Textarea field loaded on Stepik lesson page
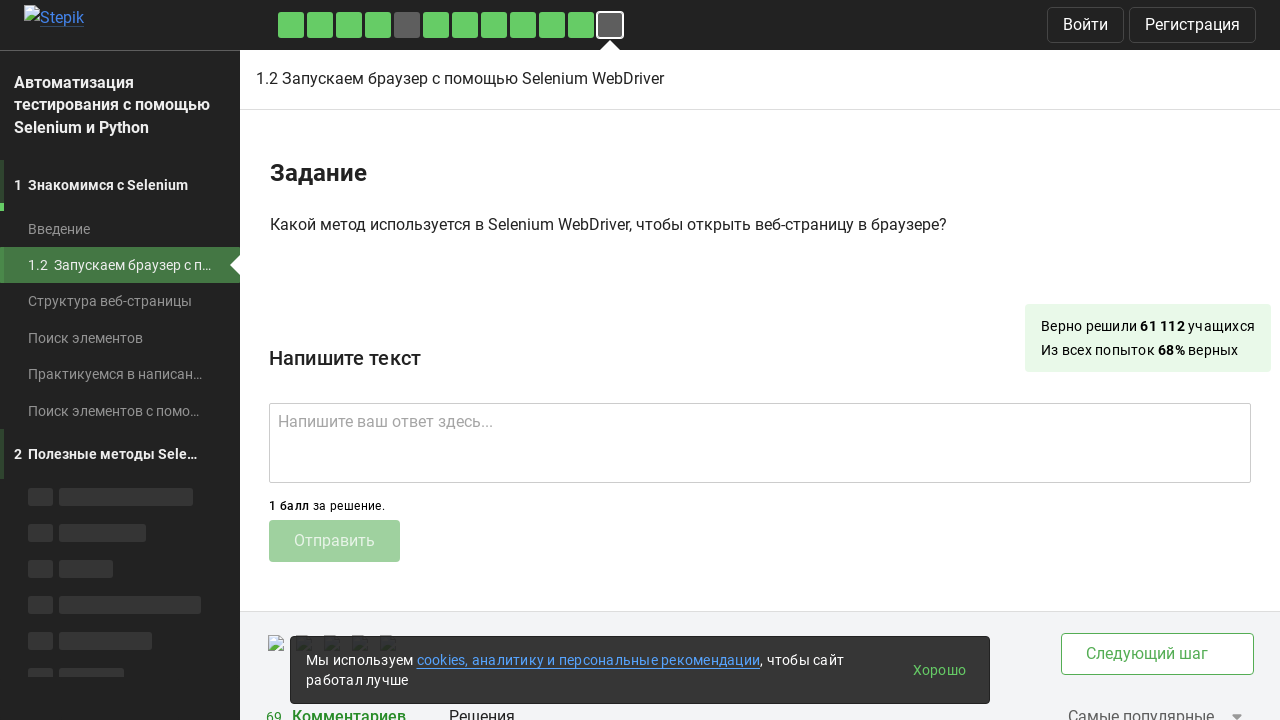

Filled textarea with answer 'get()' on .textarea
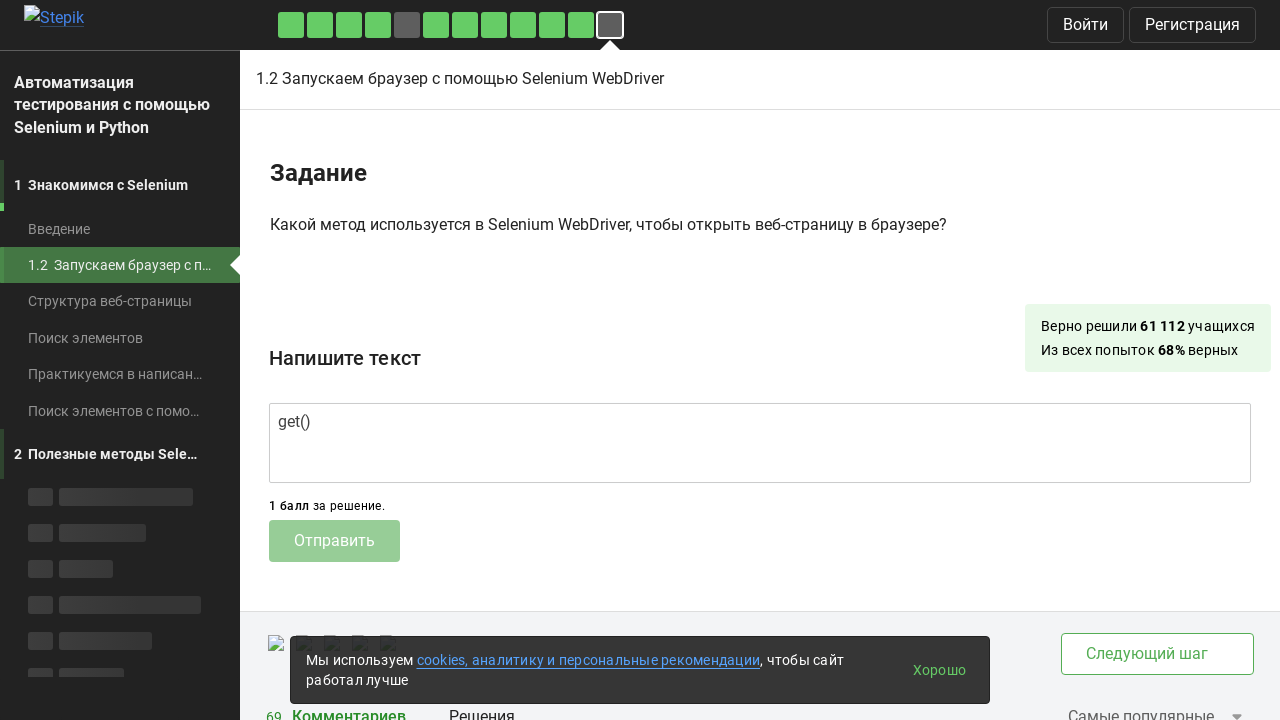

Clicked submit button to submit the solution at (334, 541) on .submit-submission
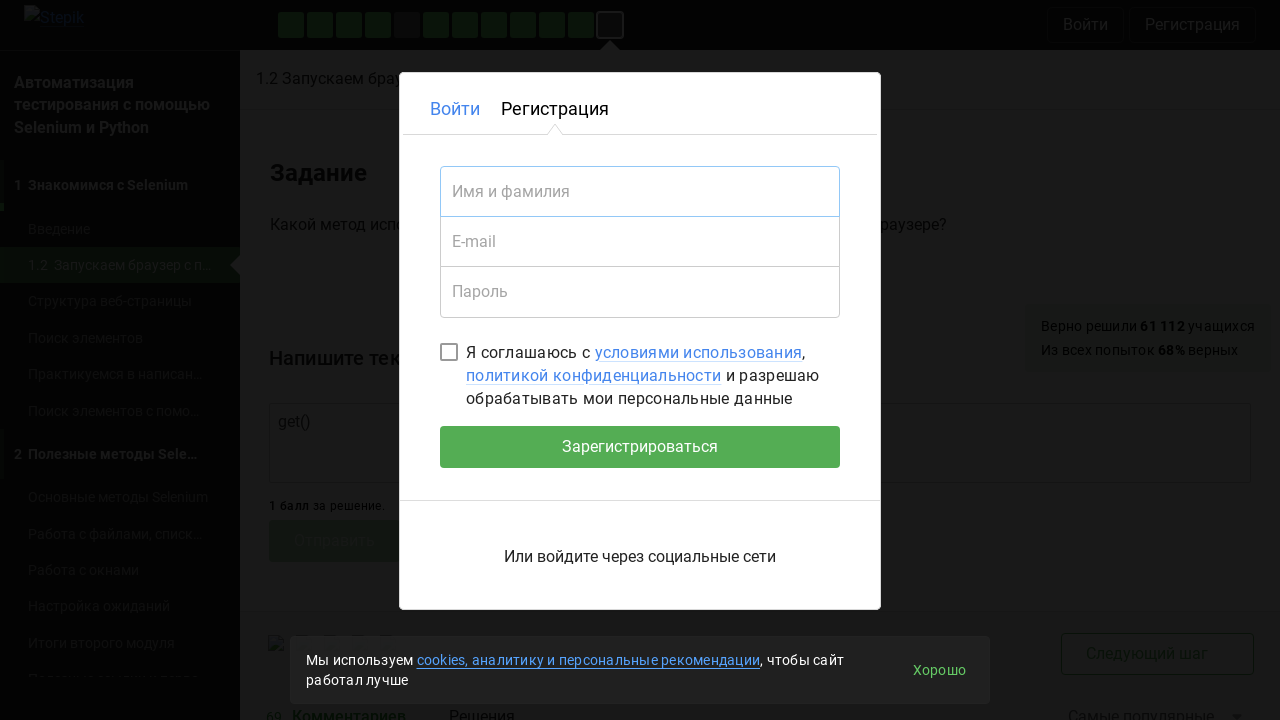

Waited 2 seconds for submission to process
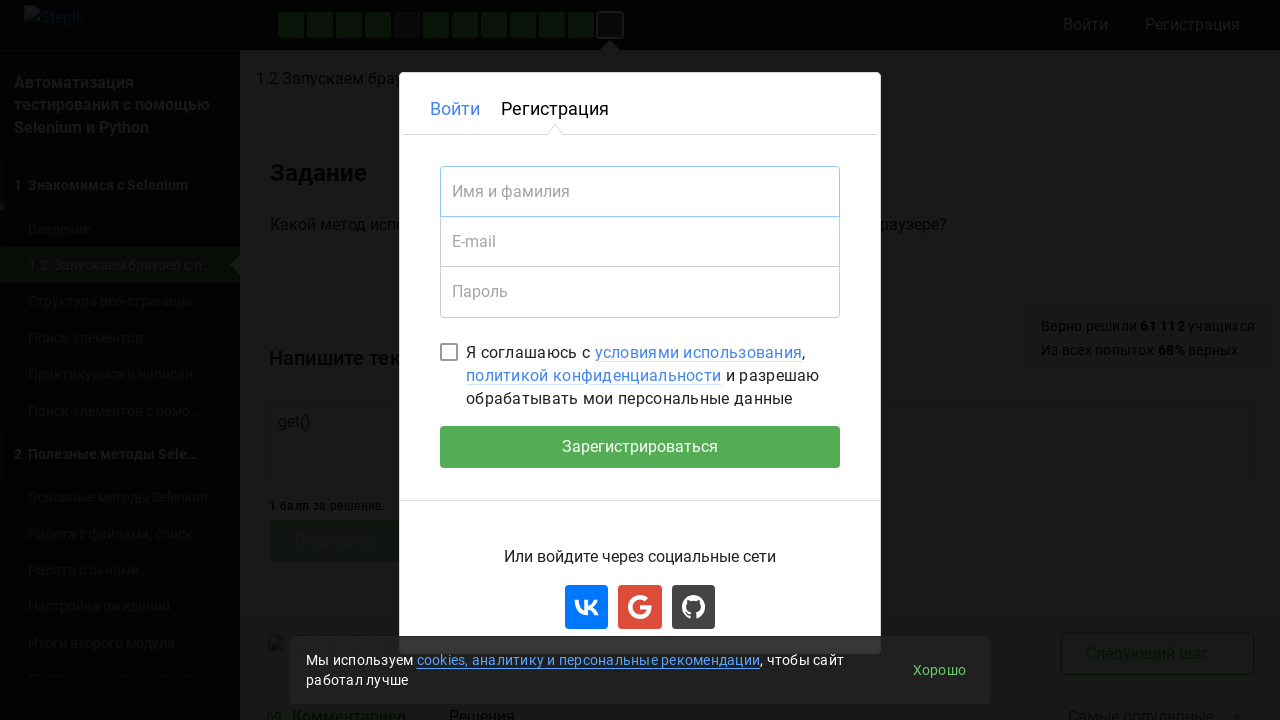

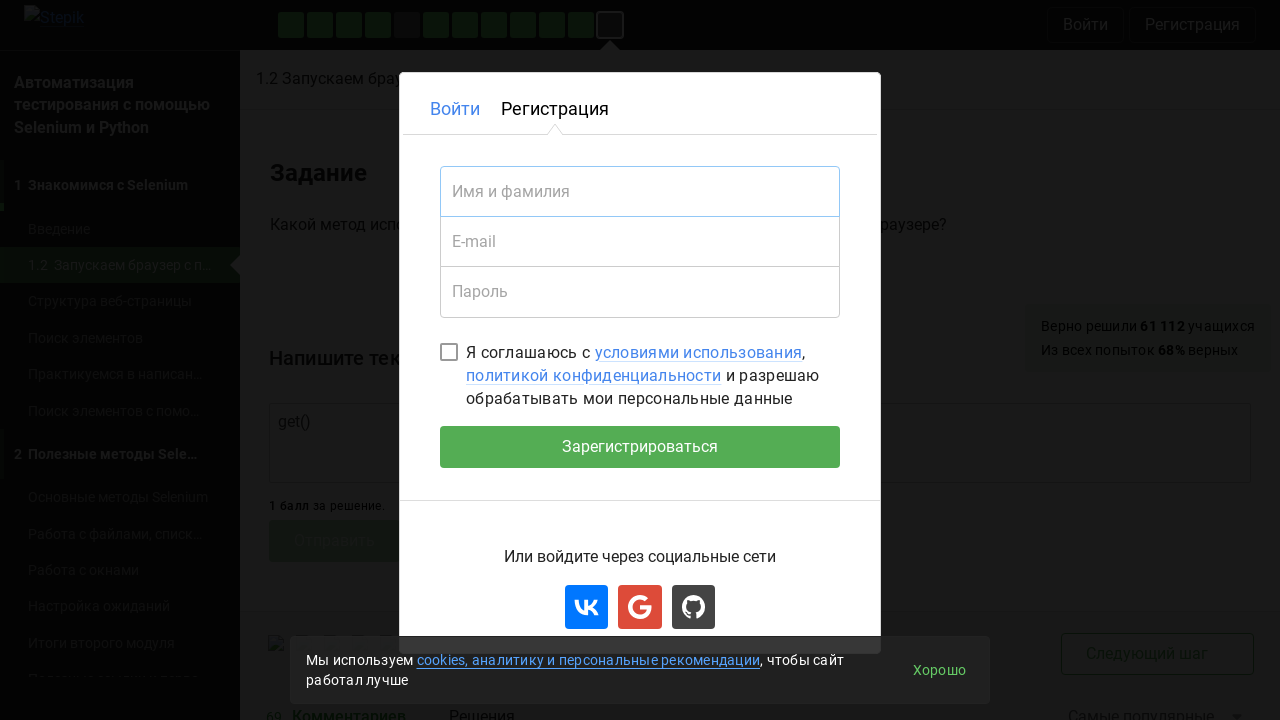